Tests the car form submission by filling all fields and clicking submit

Starting URL: https://carros-crud.vercel.app/

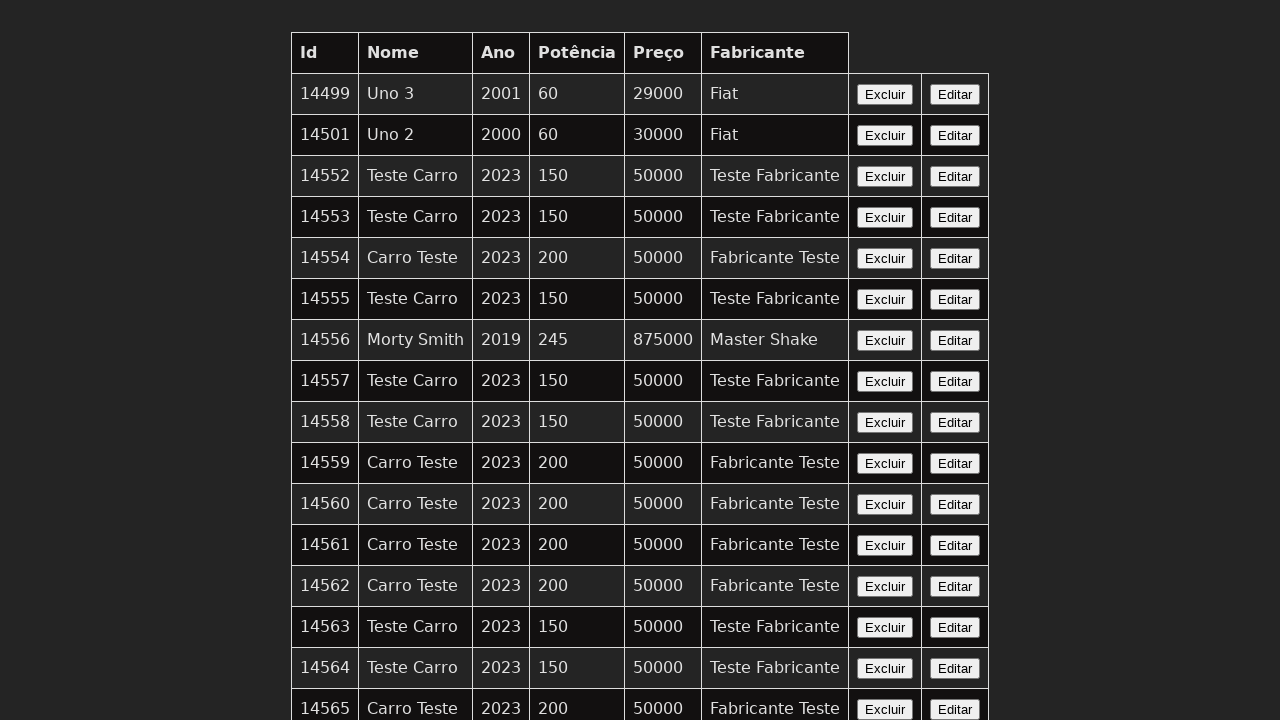

Car form loaded - nome input field is visible
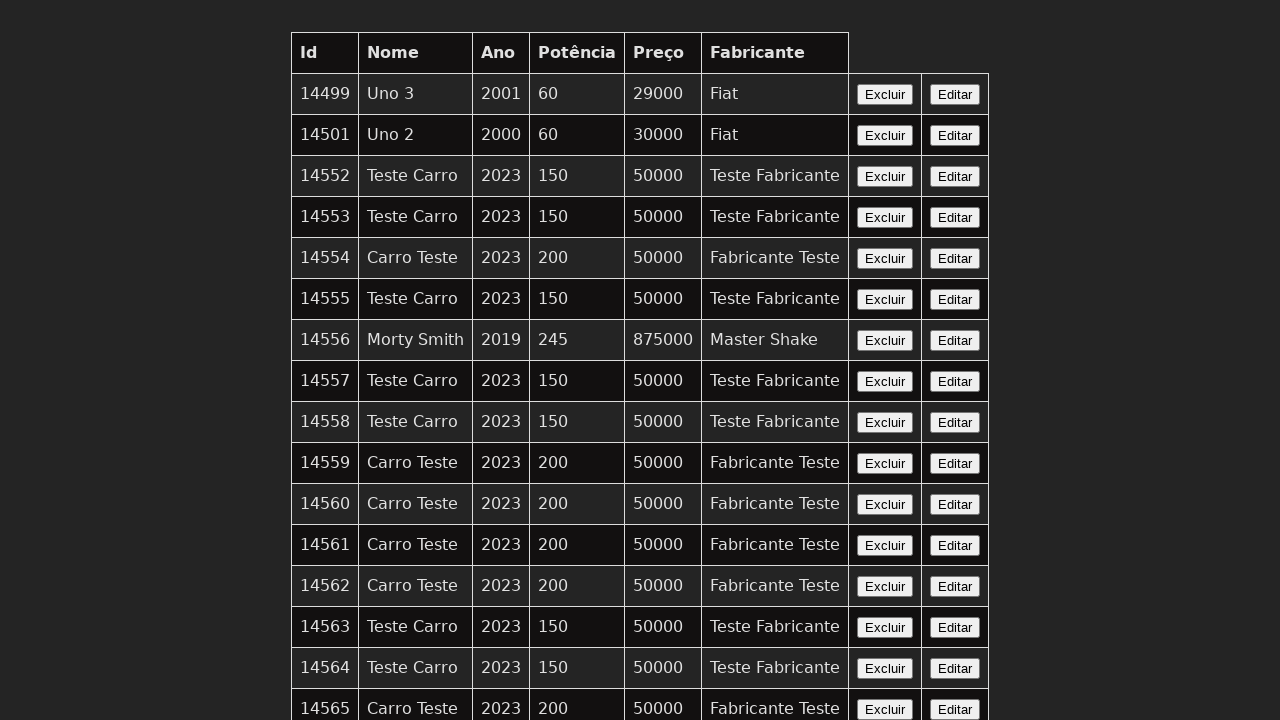

Filled car name field with 'Teste Carro' on input[name='nome']
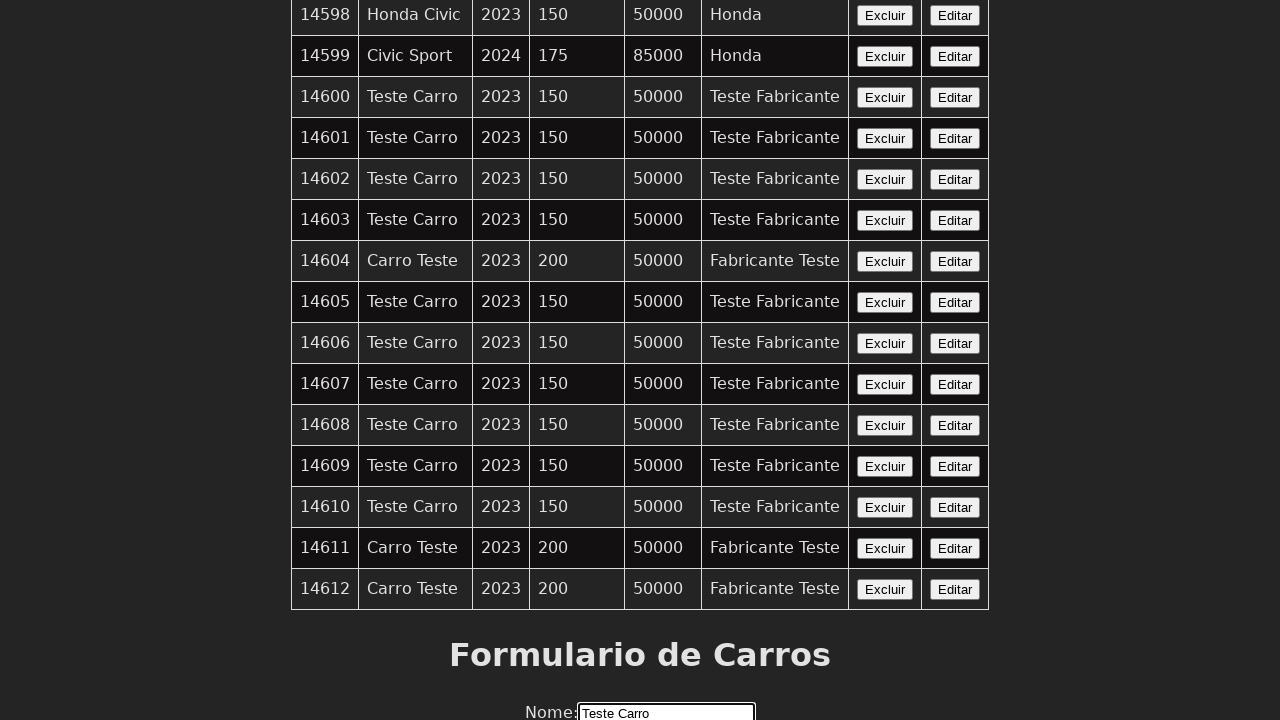

Filled year field with '2023' on input[name='ano']
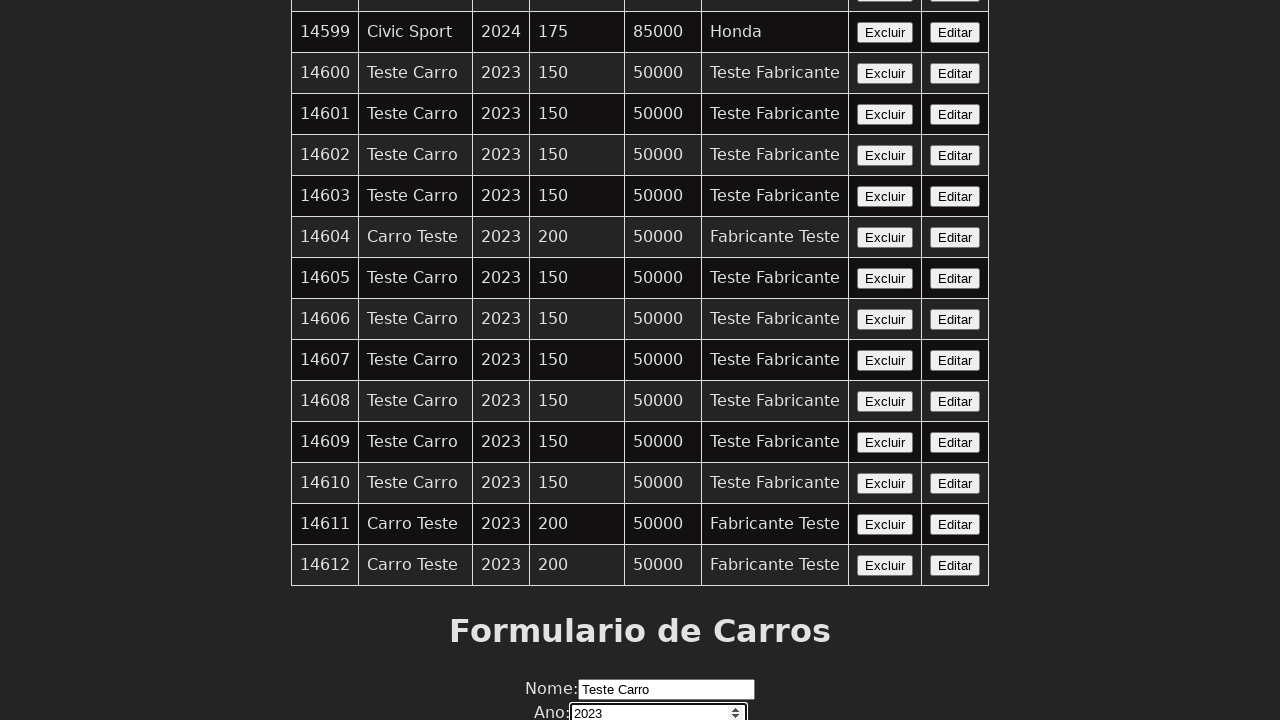

Filled power field with '150' on input[name='potencia']
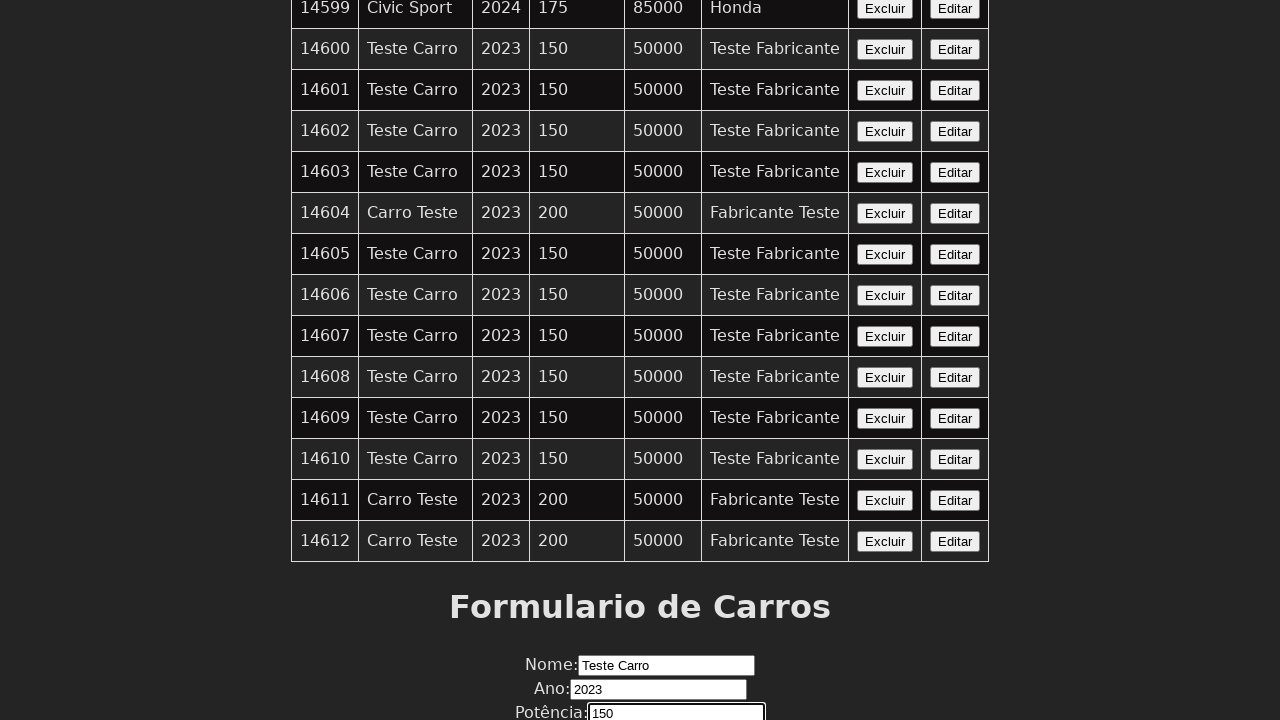

Filled price field with '50000' on input[name='preco']
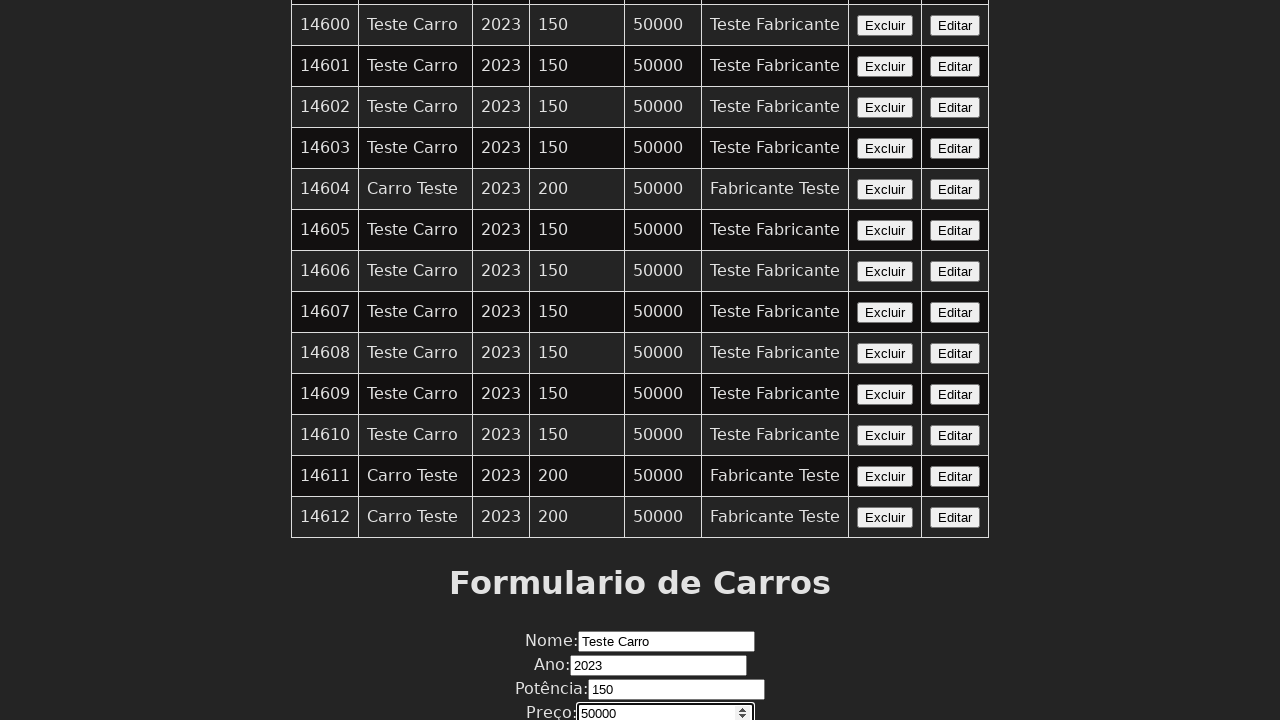

Filled manufacturer field with 'Teste Fabricante' on input[name='fabricante']
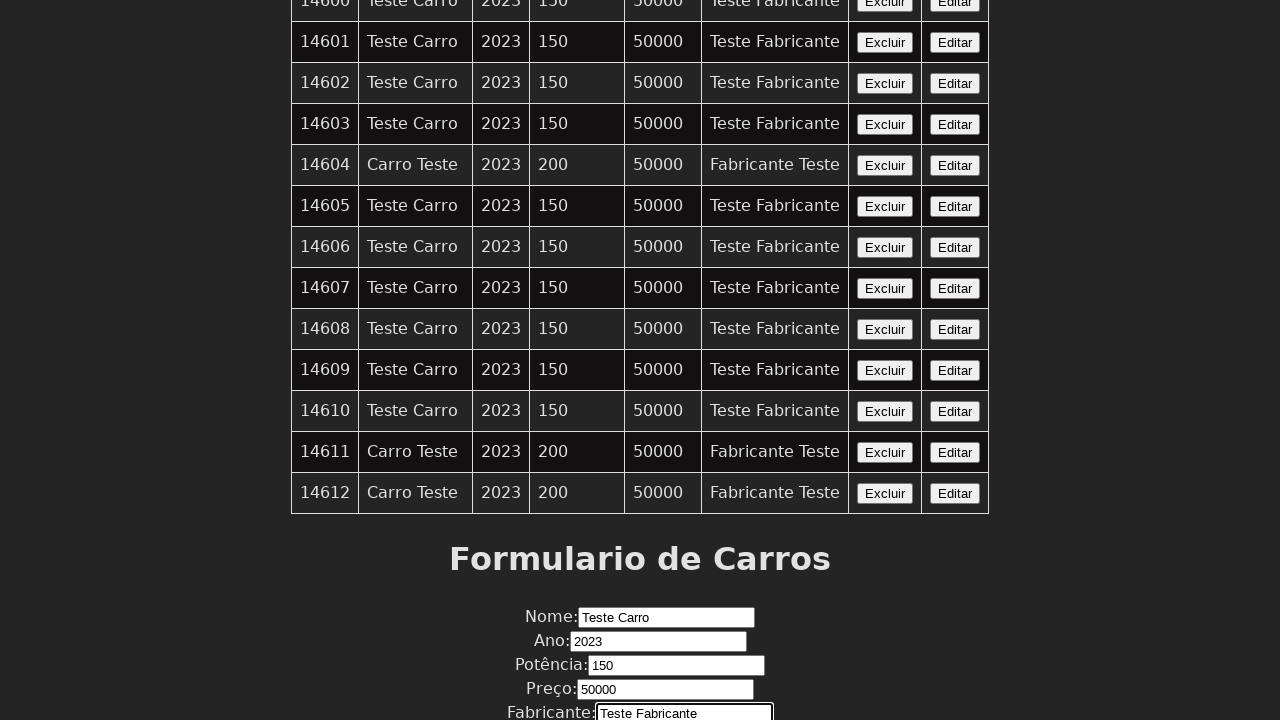

Clicked submit button to submit car form at (640, 676) on button:has-text('Enviar')
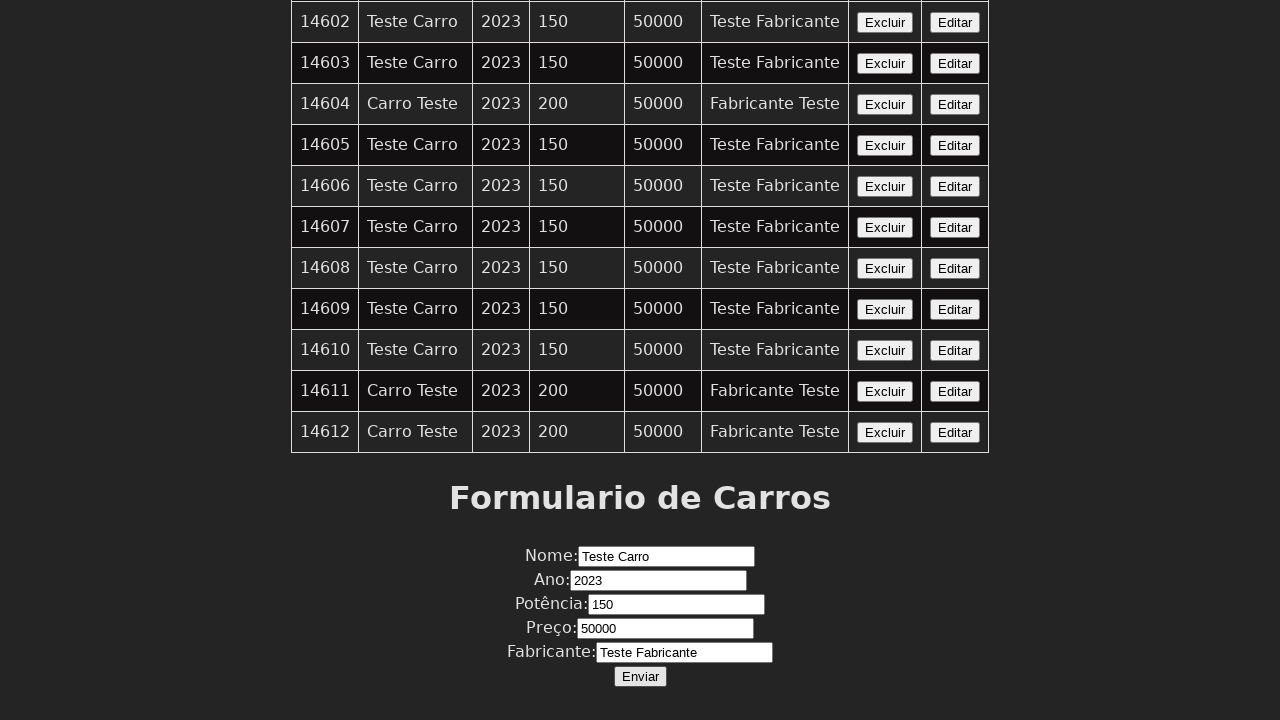

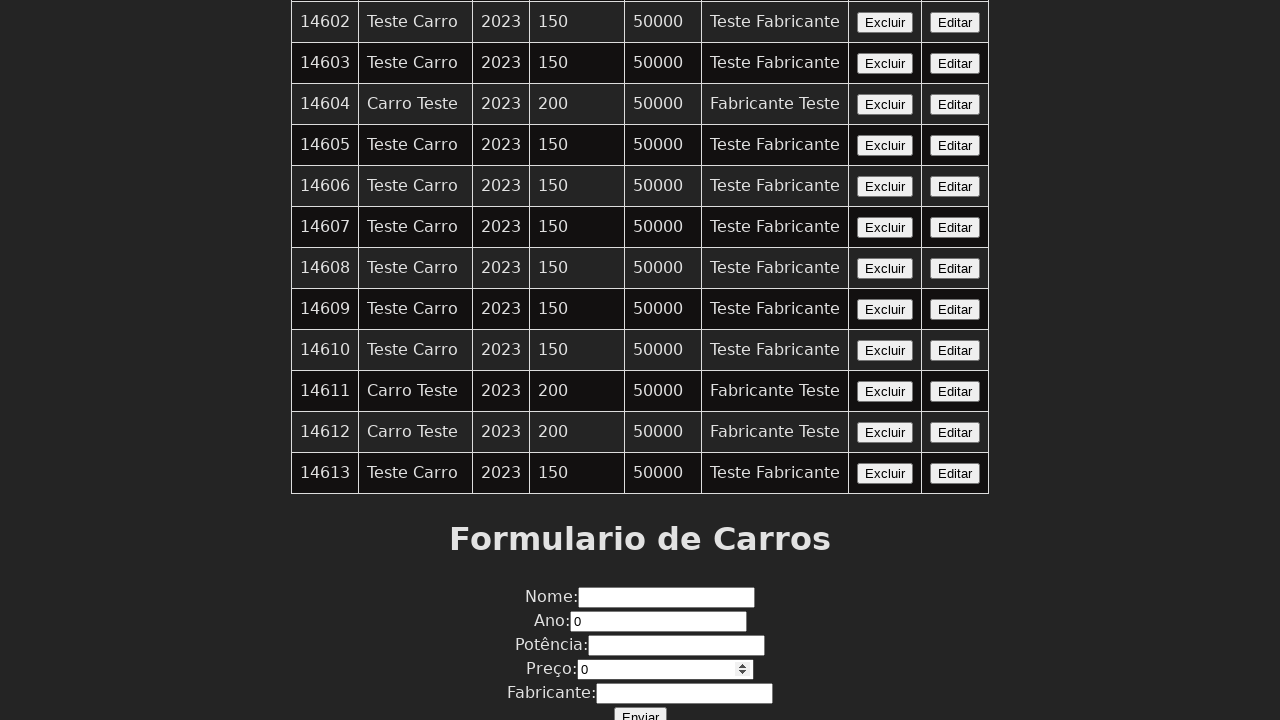